Tests text input field by entering text and submitting the form

Starting URL: https://www.selenium.dev/selenium/web/web-form.html

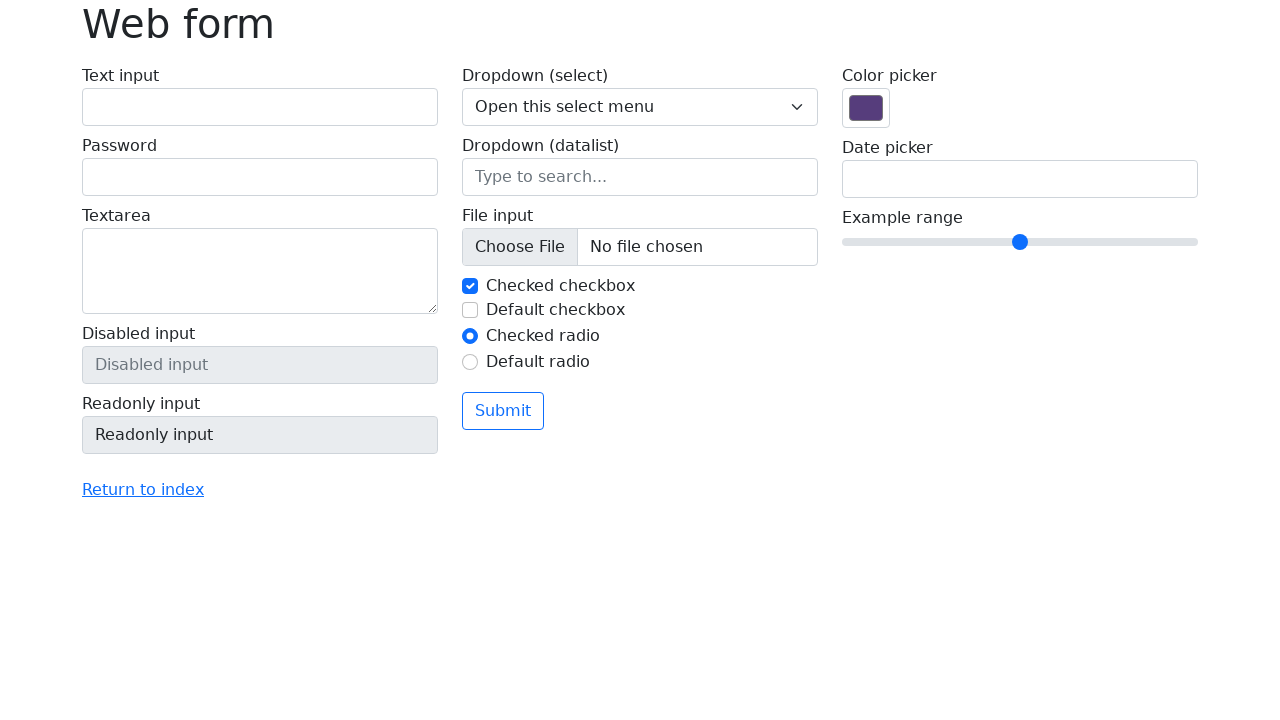

Clicked text input field with id 'my-text-id' at (260, 107) on #my-text-id
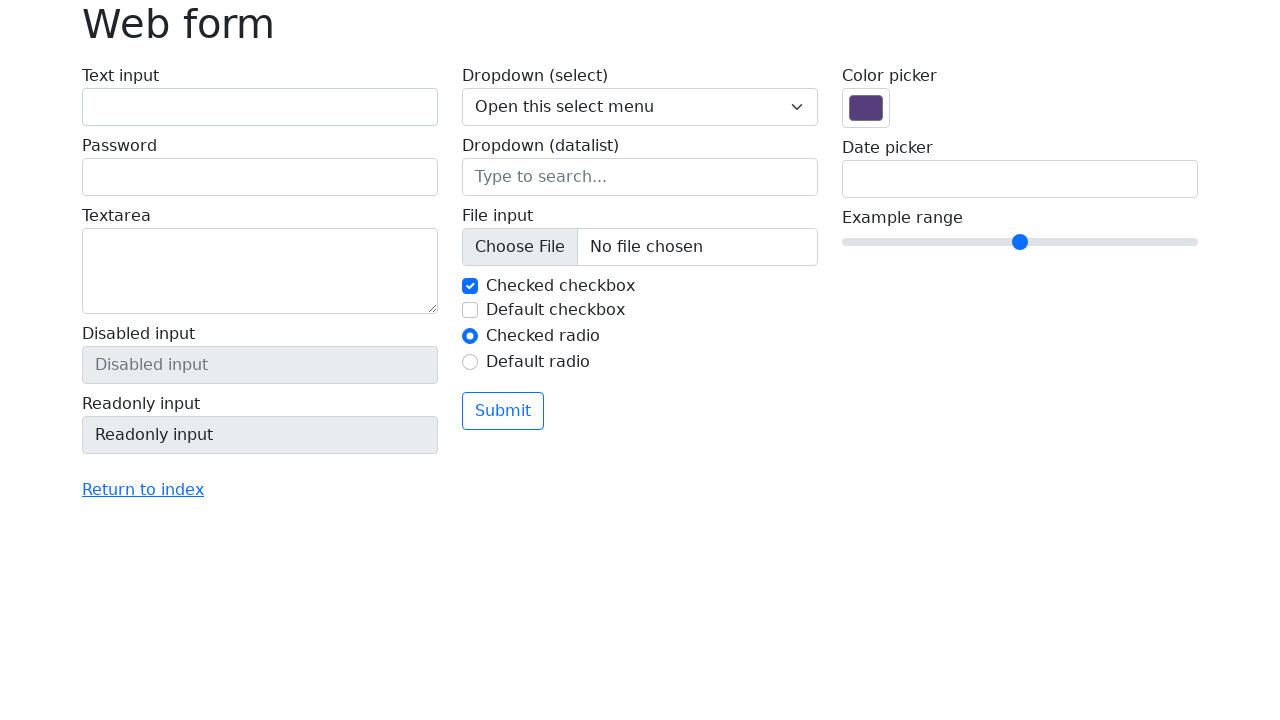

Filled text input field with 'Selenium' on #my-text-id
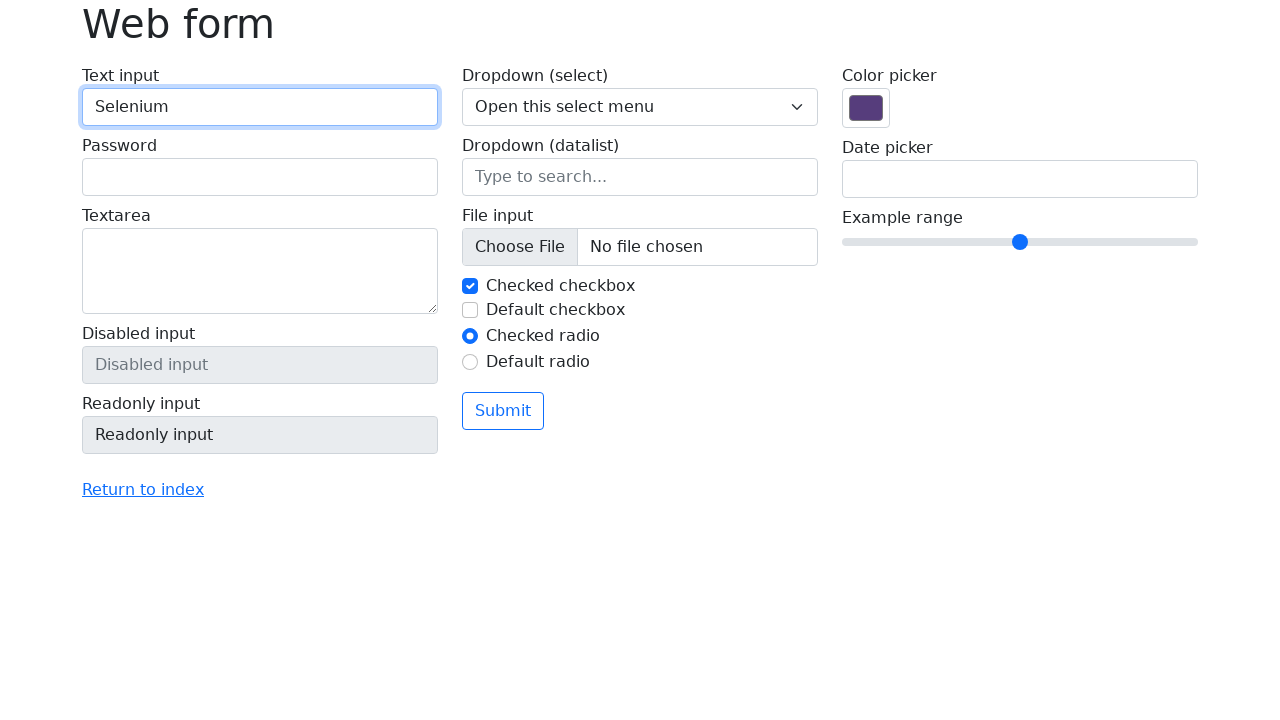

Clicked submit button to submit the form at (503, 411) on button[type='submit']
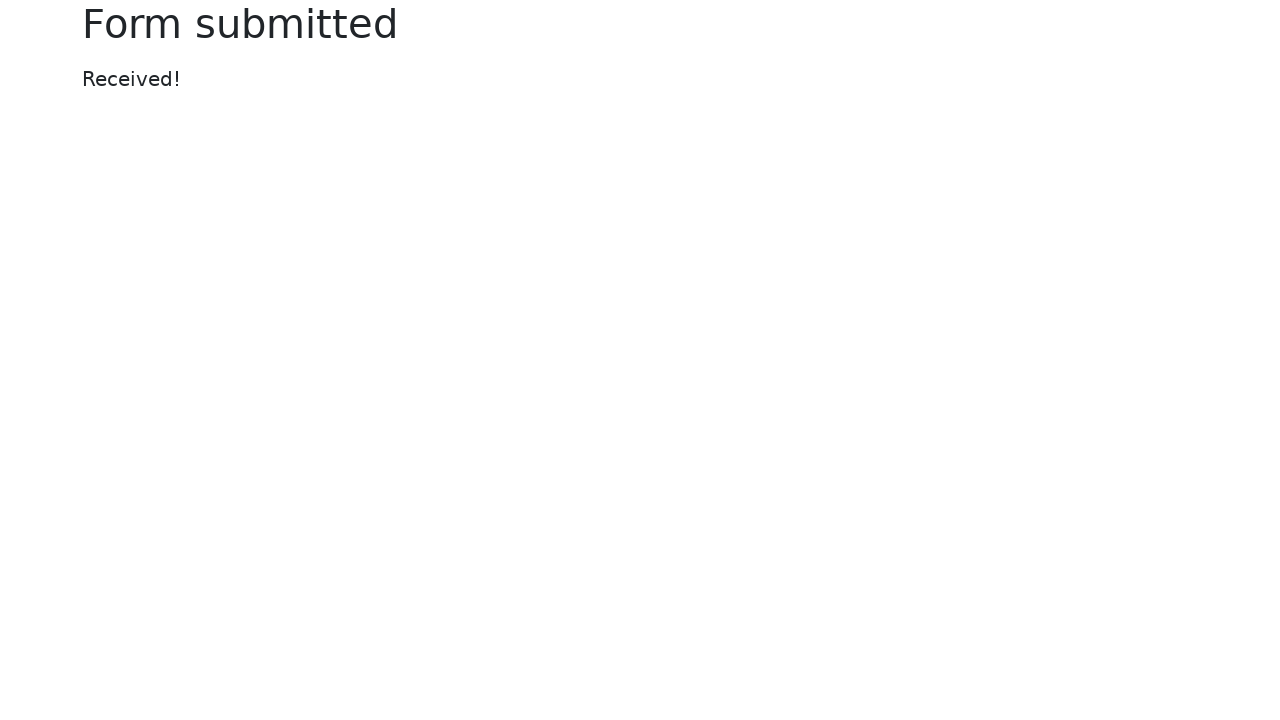

Success message element appeared
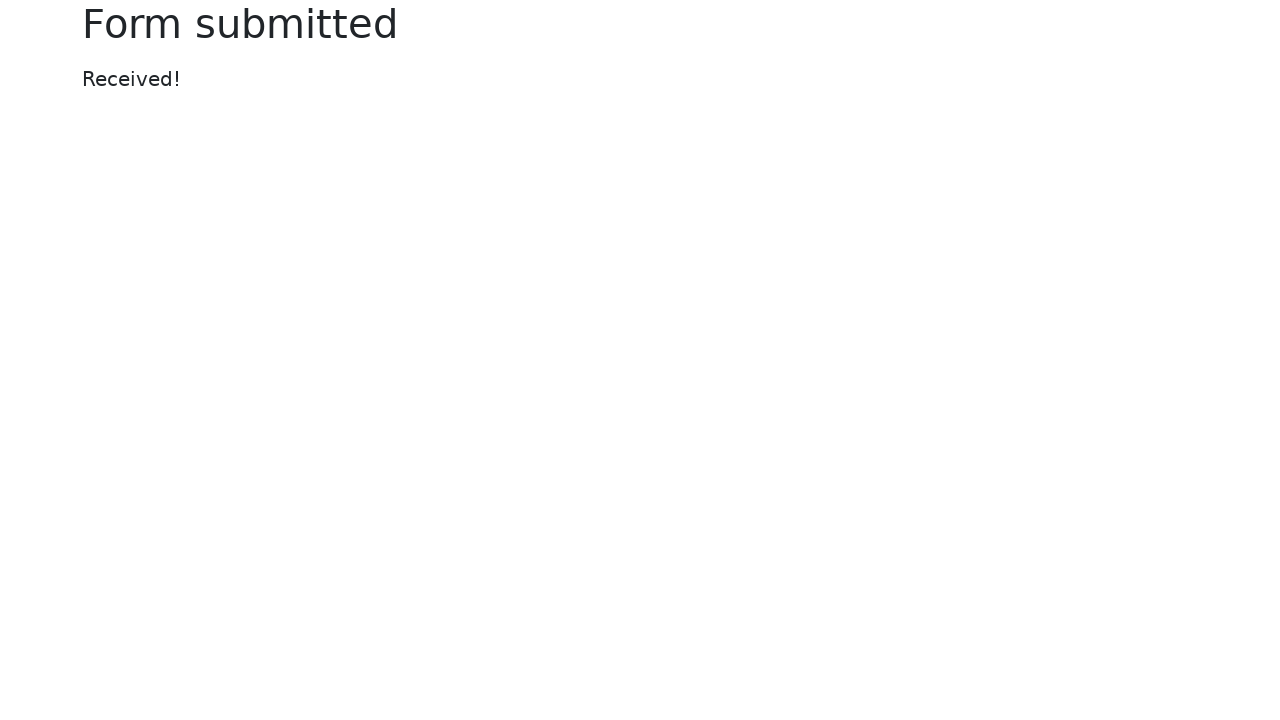

Retrieved text content from success message: 'Received!'
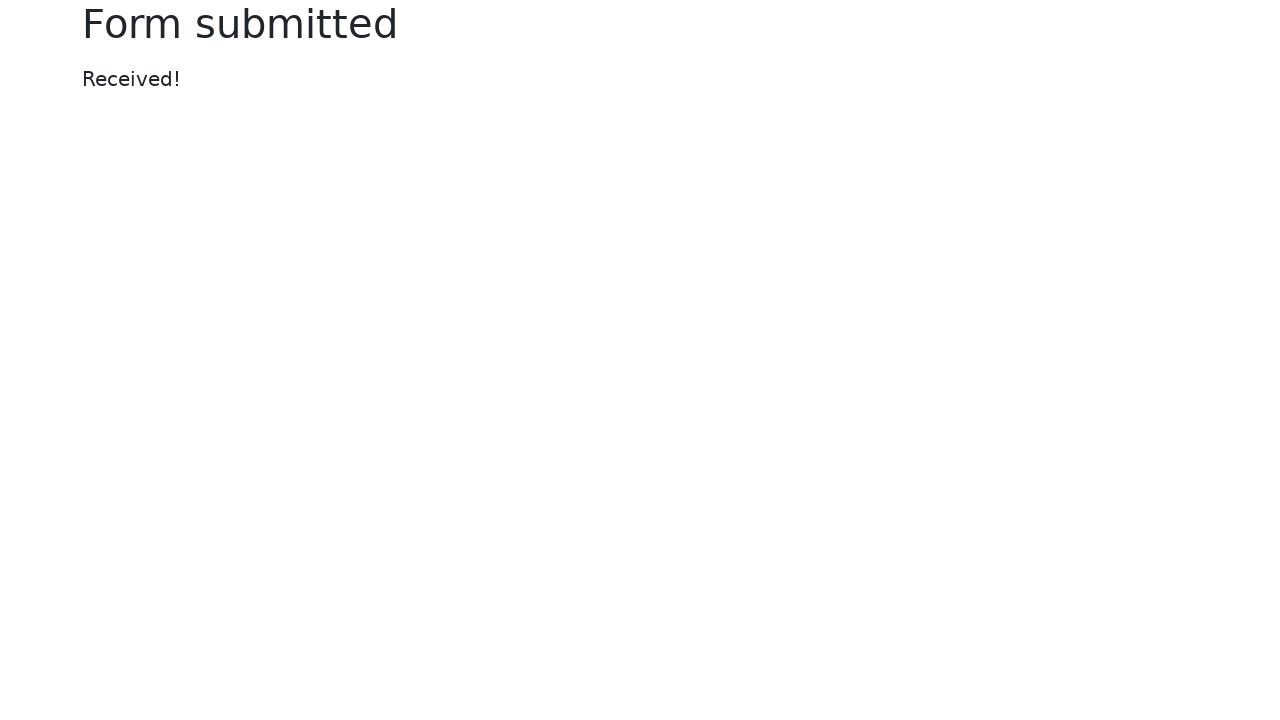

Assertion passed: success message text equals 'Received!'
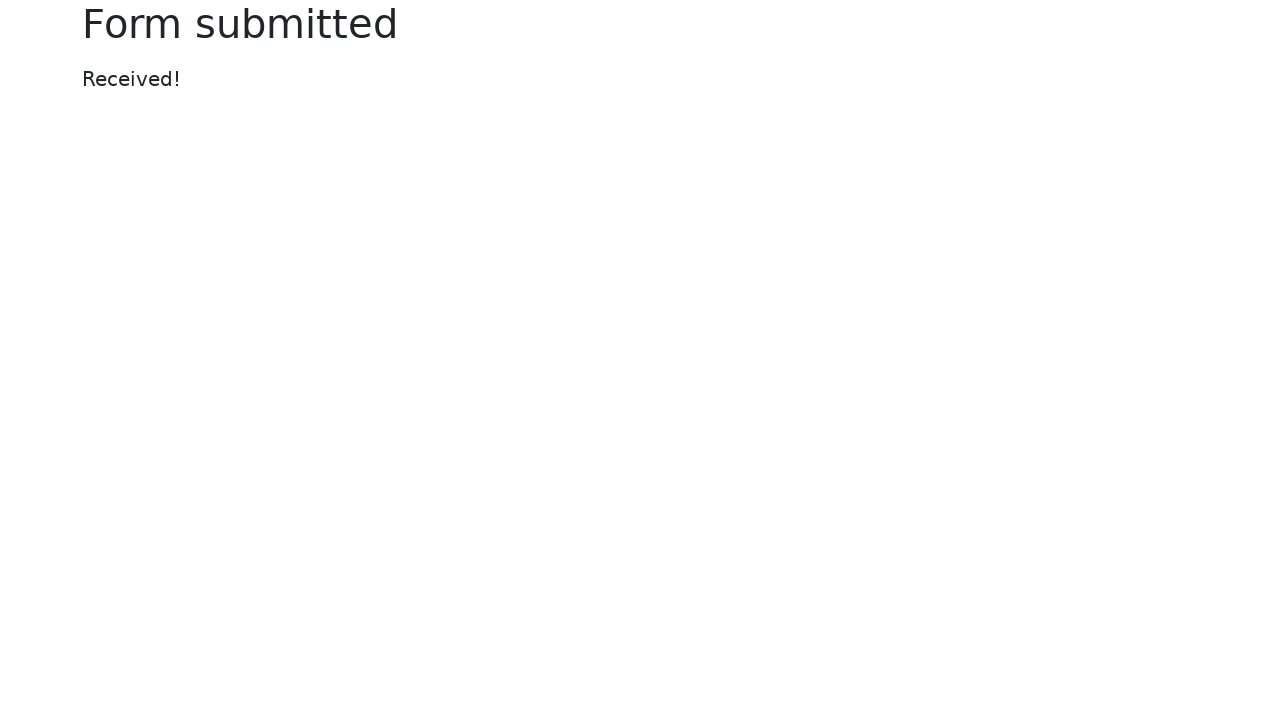

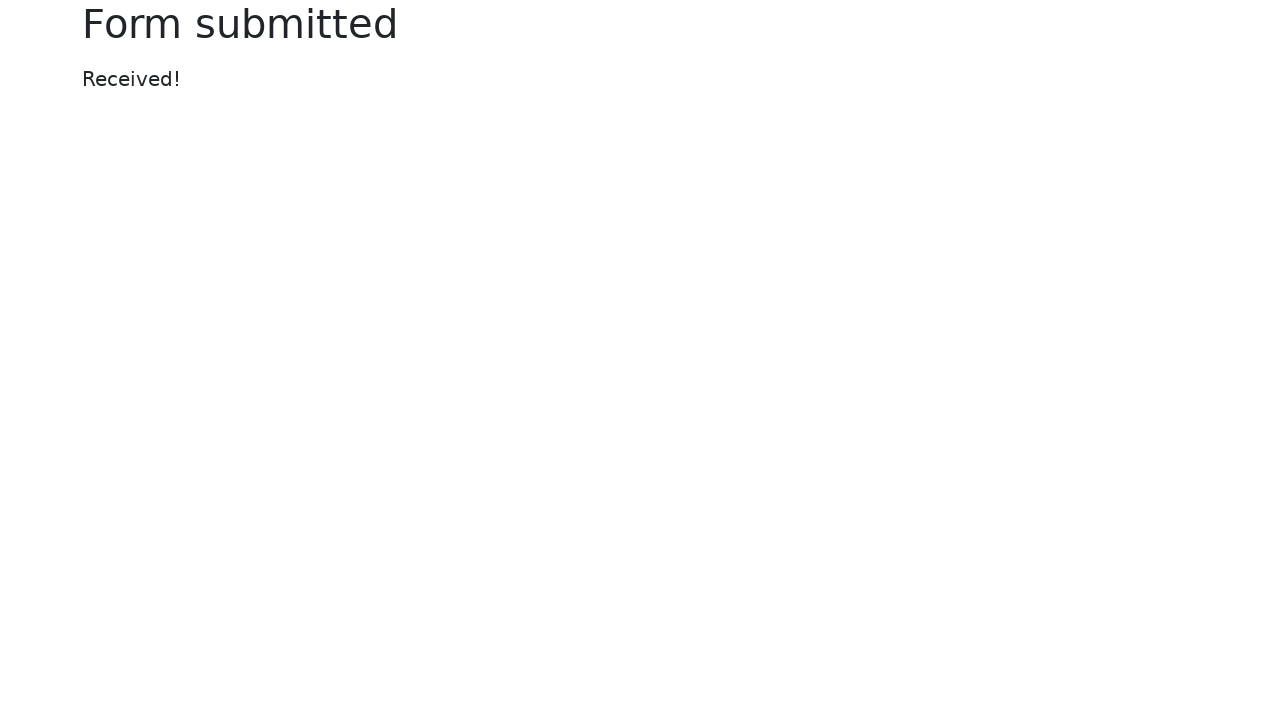